Tests checkbox functionality by navigating to a checkboxes page, finding all checkbox elements, and verifying their checked/selected states using different approaches (attribute lookup and isSelected method).

Starting URL: http://the-internet.herokuapp.com/checkboxes

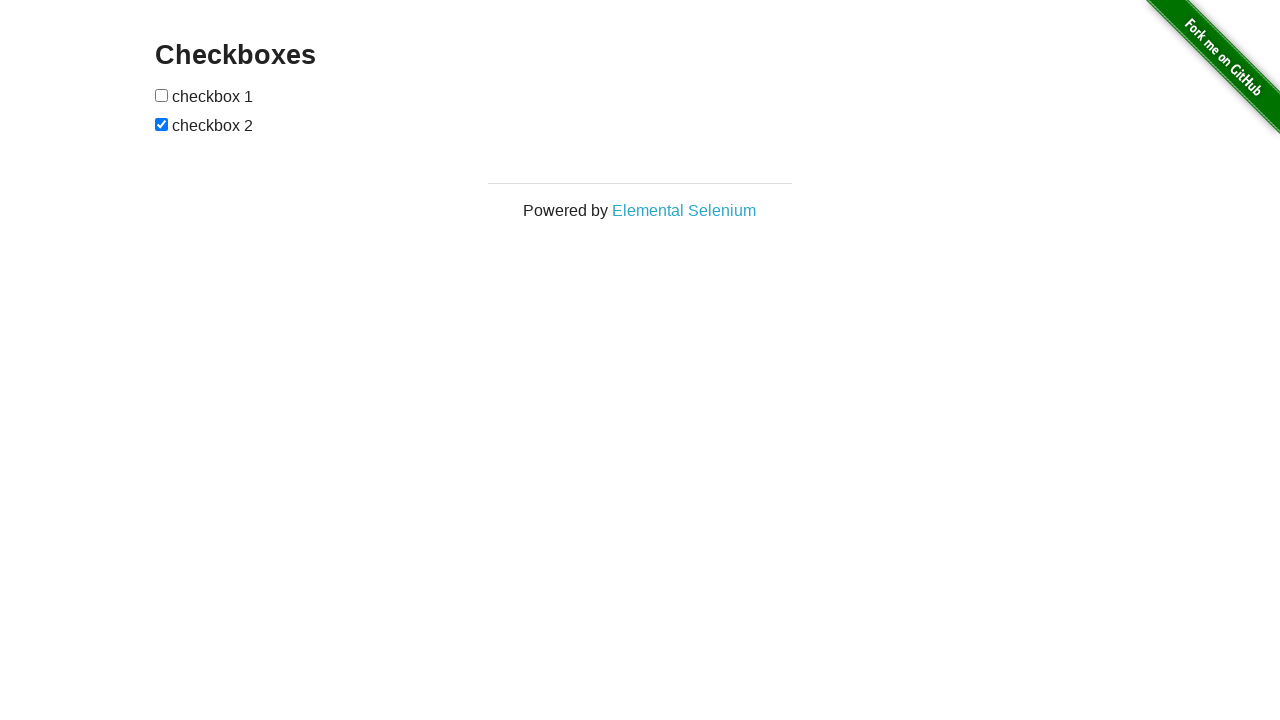

Waited for checkbox elements to be present on the page
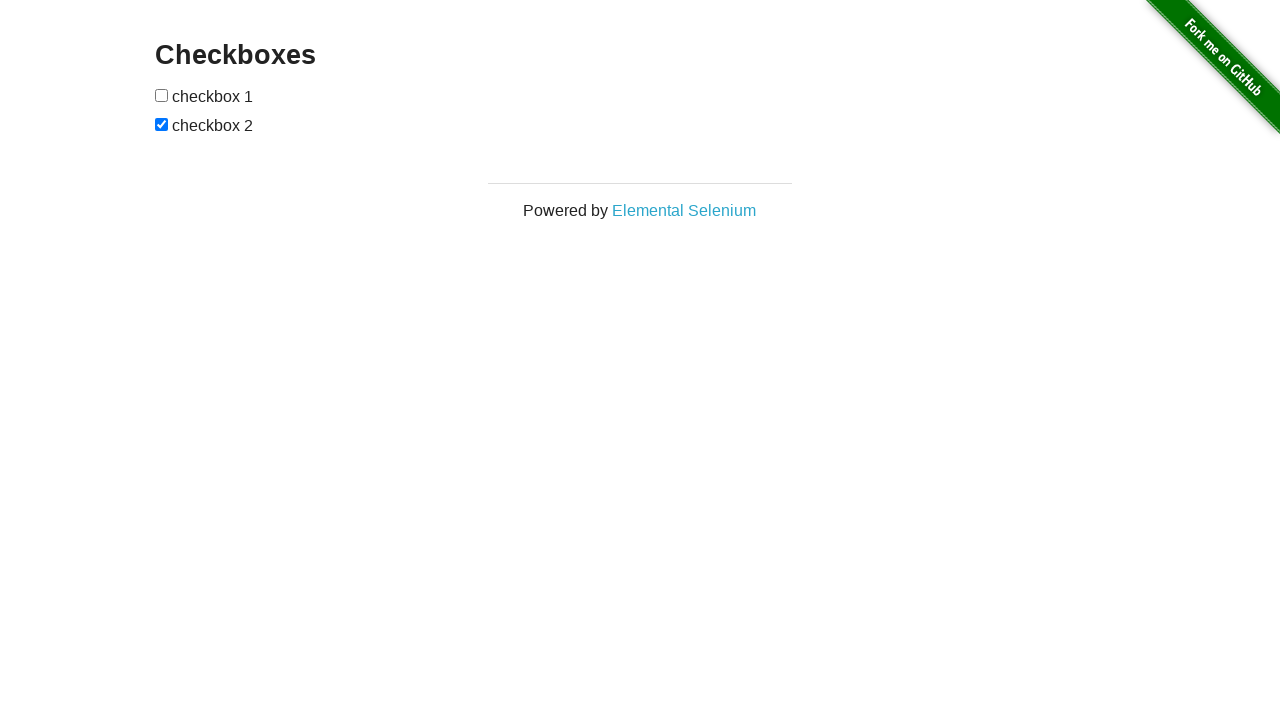

Located all checkbox elements on the page
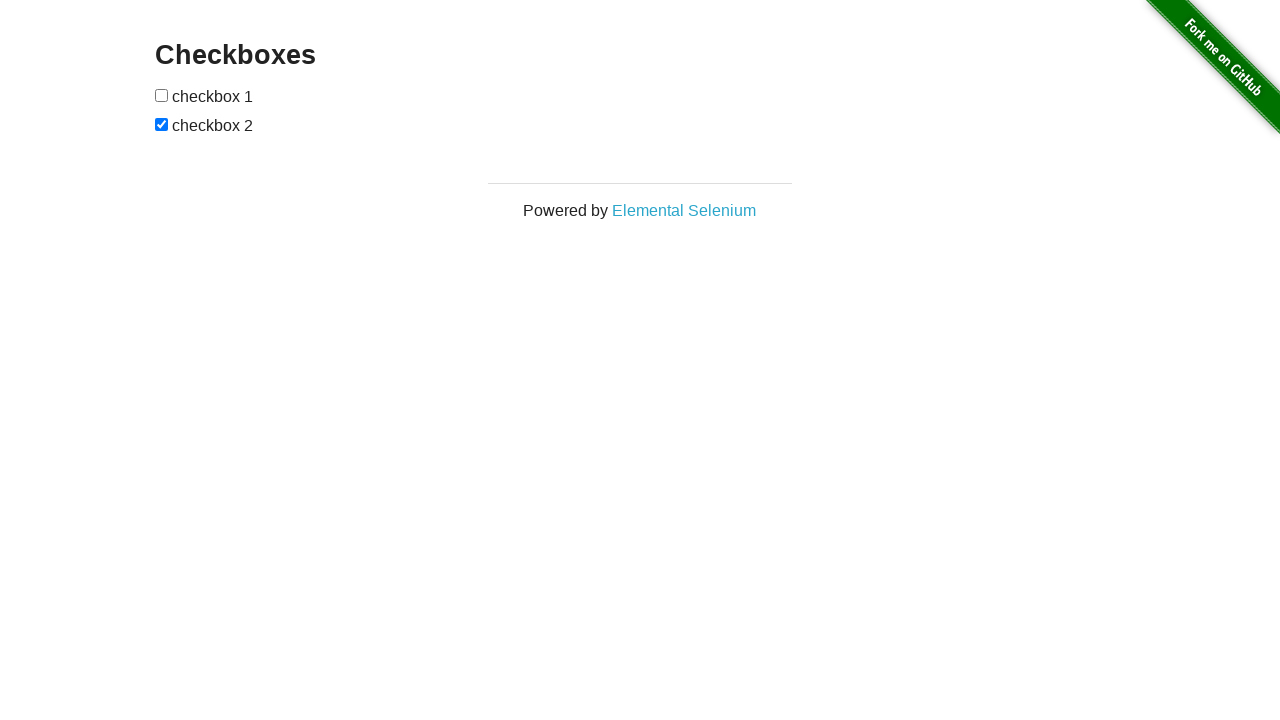

Verified that the second checkbox (index 1) is checked
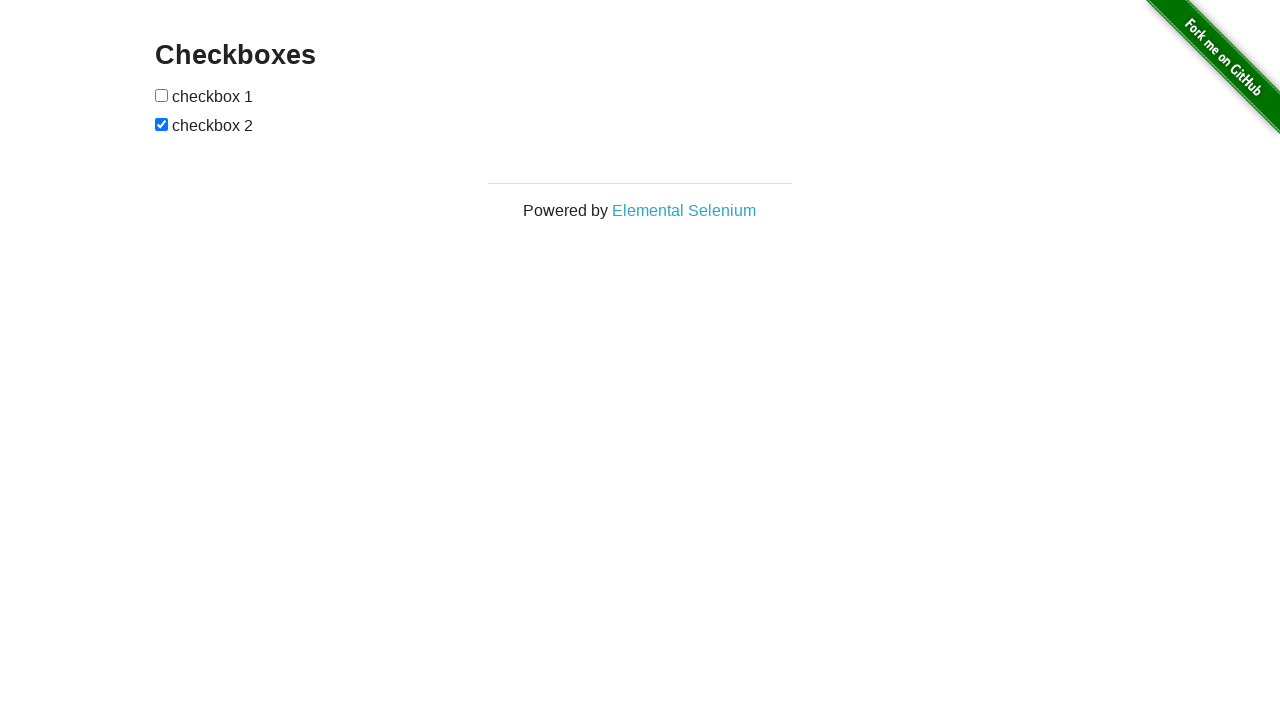

Verified that the first checkbox (index 0) is not checked
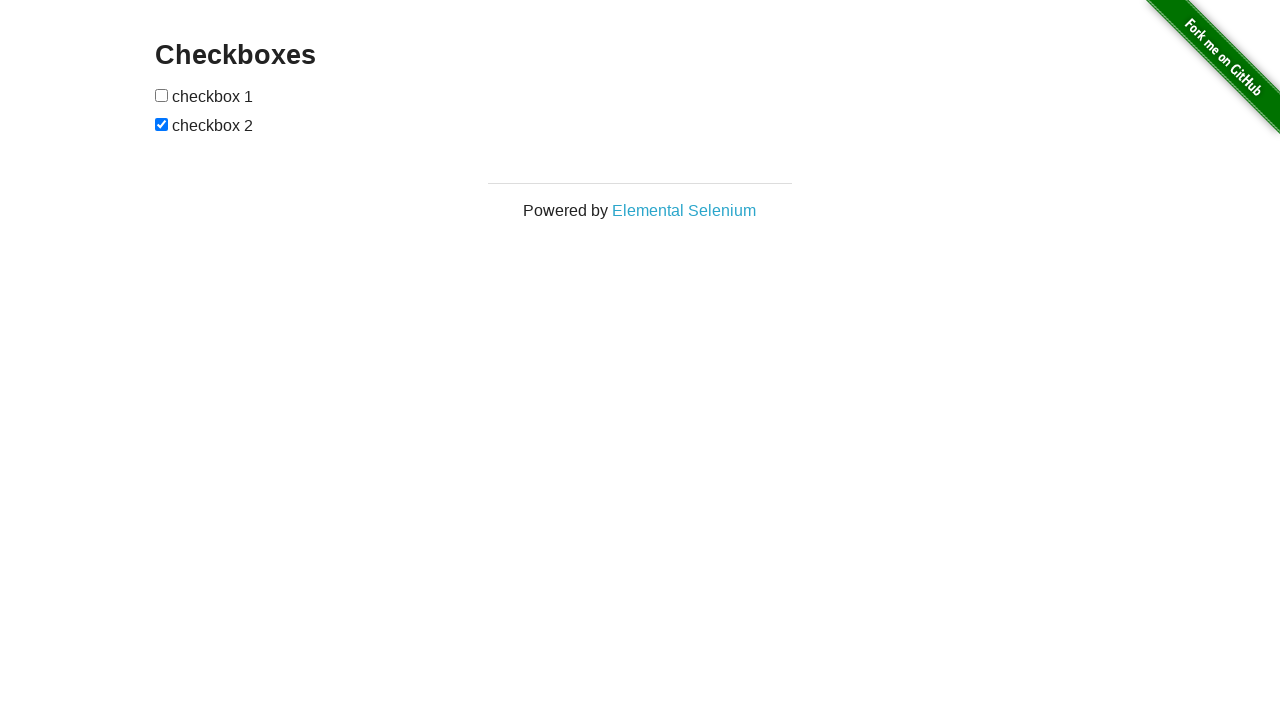

Clicked the first checkbox (index 0) to check it at (162, 95) on input[type="checkbox"] >> nth=0
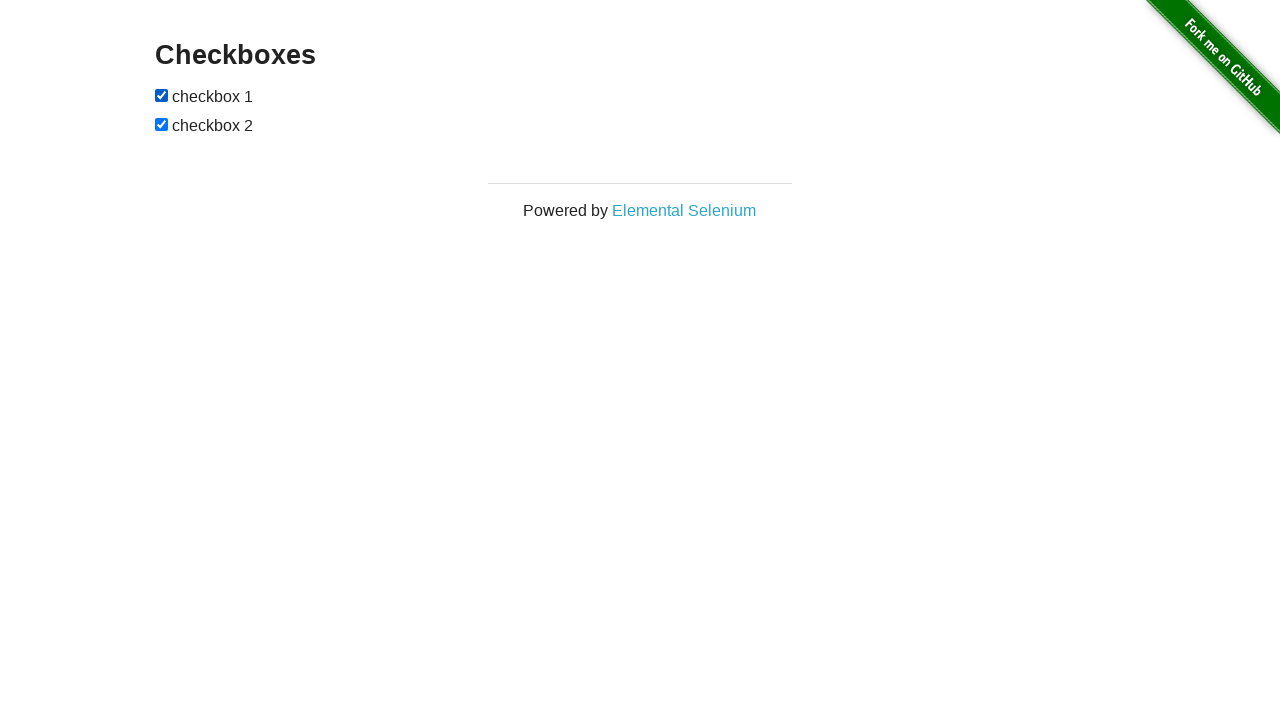

Verified that the first checkbox (index 0) is now checked
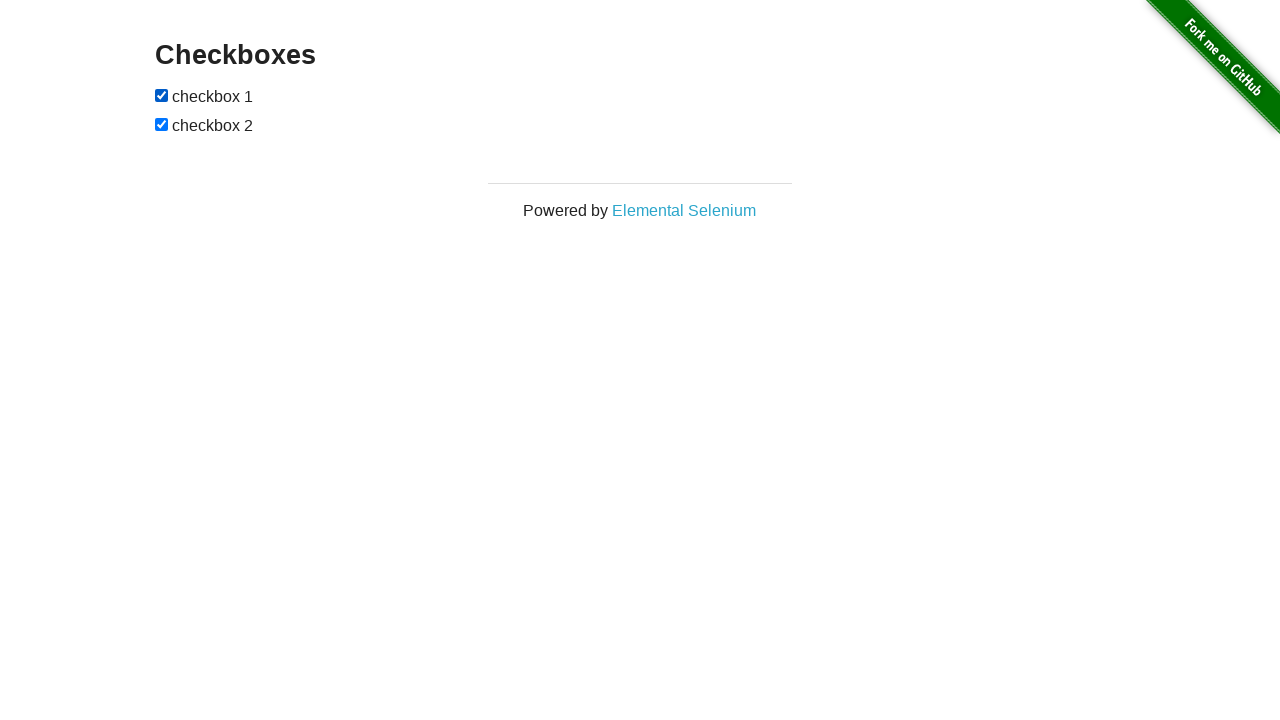

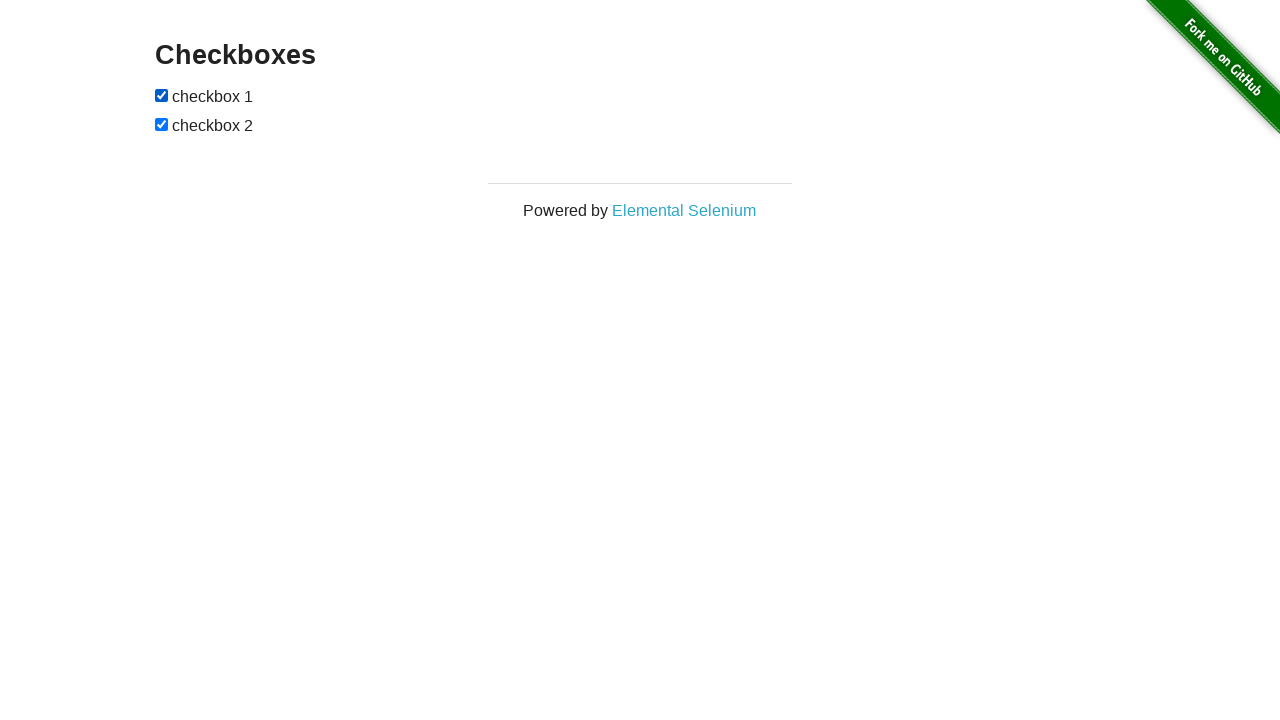